Tests a math exercise form by reading a value from the page, calculating a mathematical formula (log of absolute value of 12*sin(x)), filling in the answer, selecting a checkbox and radio button, then submitting the form.

Starting URL: https://suninjuly.github.io/math.html

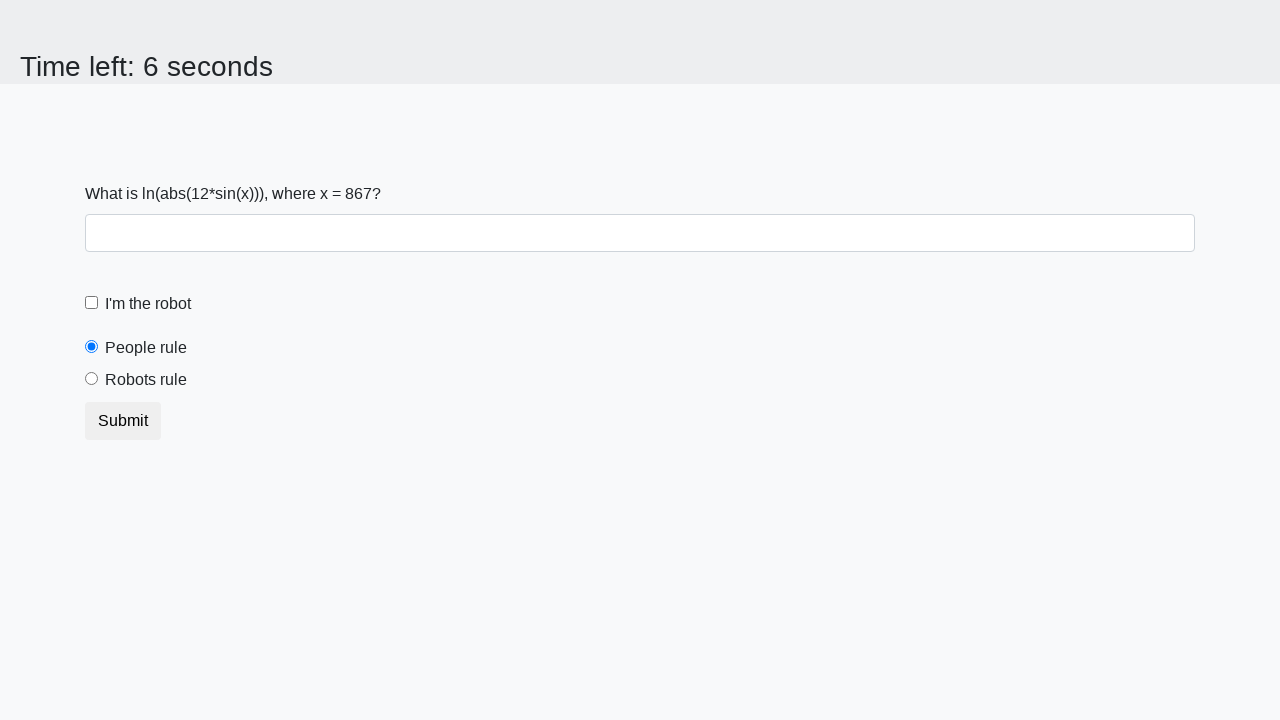

Located and read x value from the page
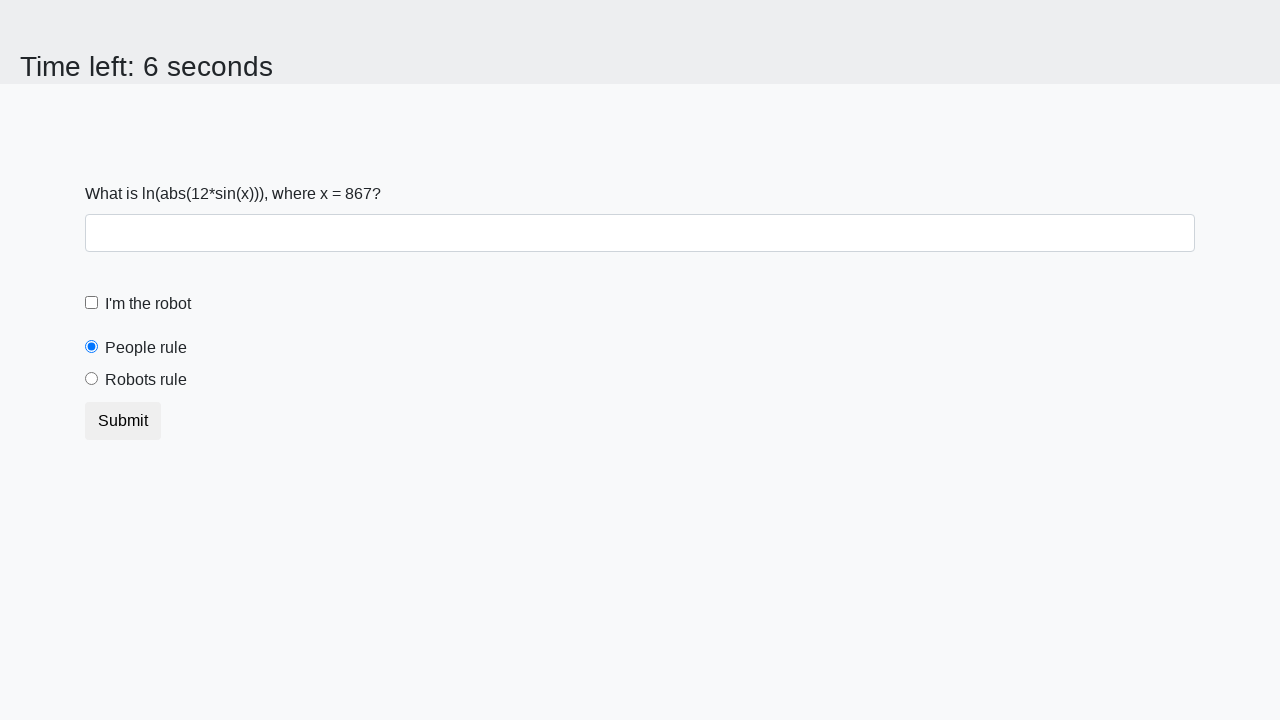

Calculated answer: log(abs(12*sin(x)))
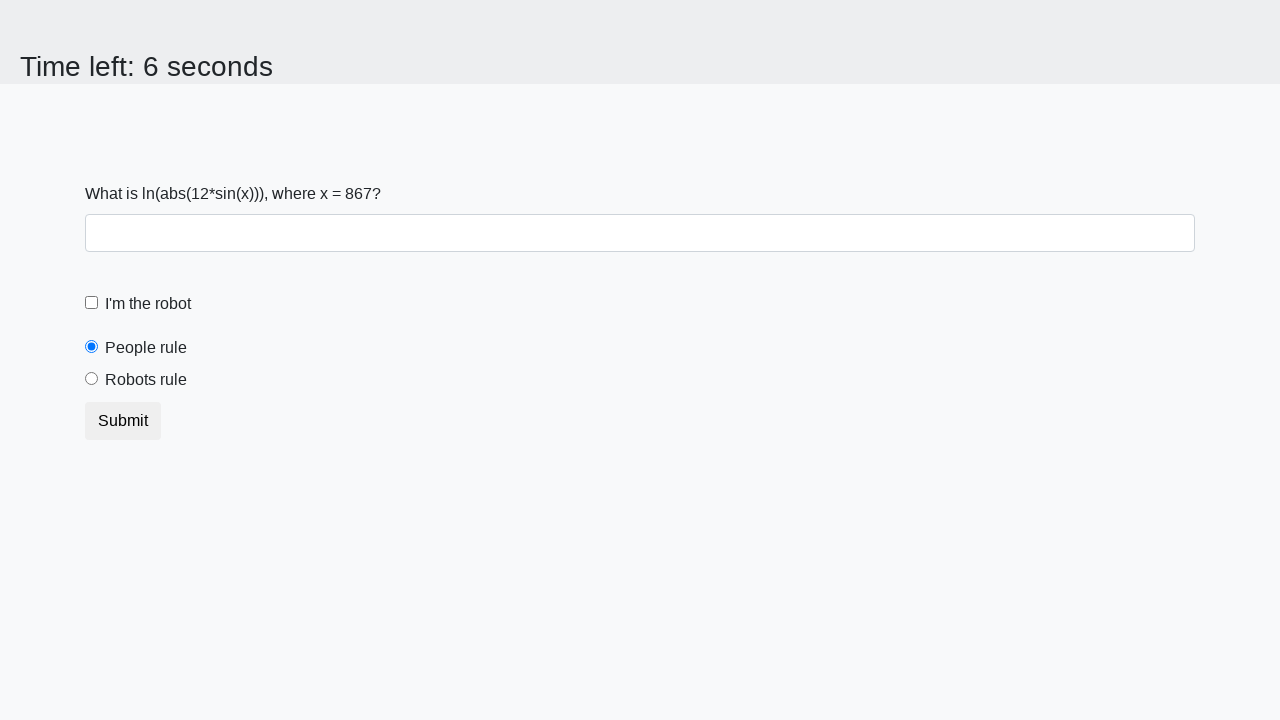

Filled in the calculated answer in the answer field on #answer
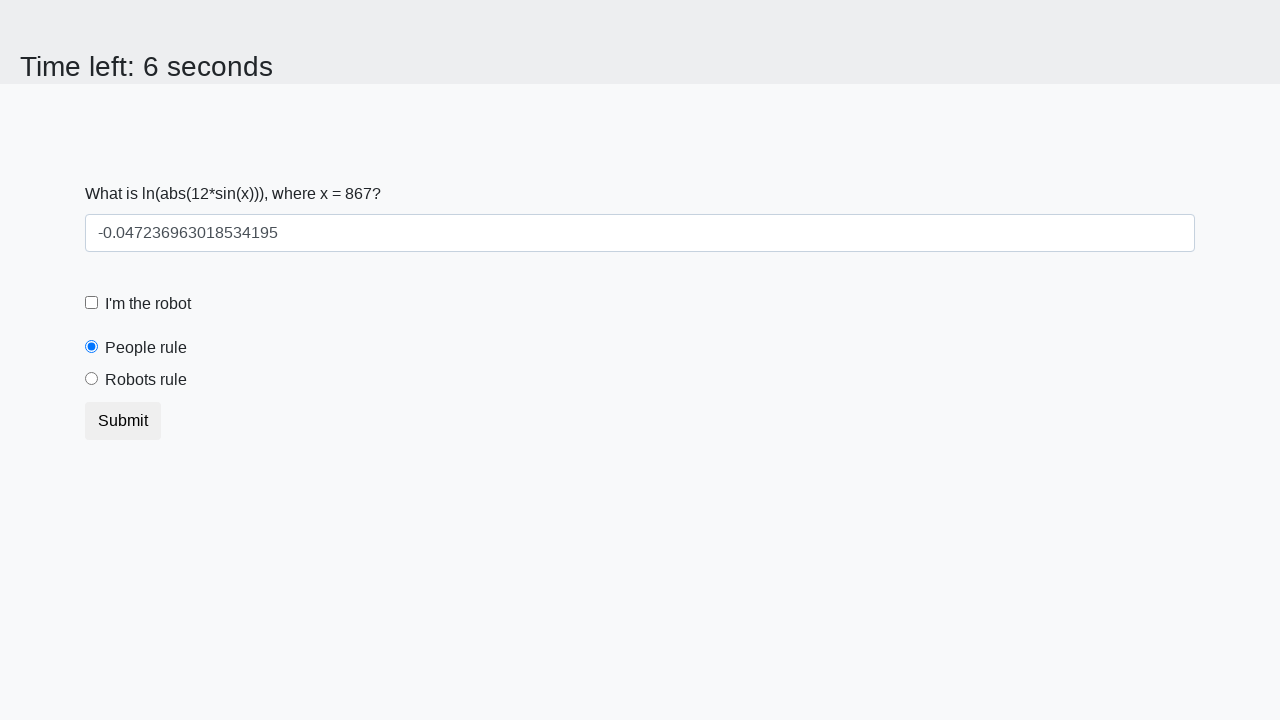

Clicked the robot checkbox at (148, 304) on [for="robotCheckbox"]
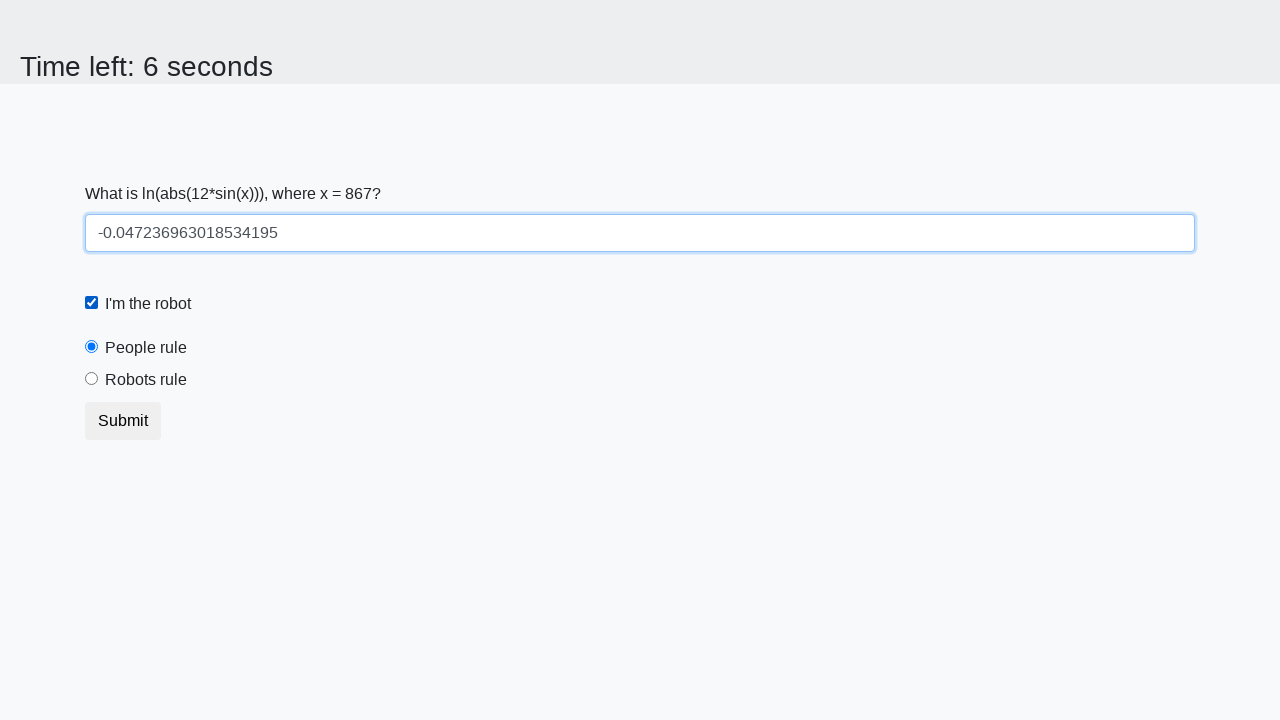

Clicked the 'robots rule' radio button at (146, 380) on [for="robotsRule"]
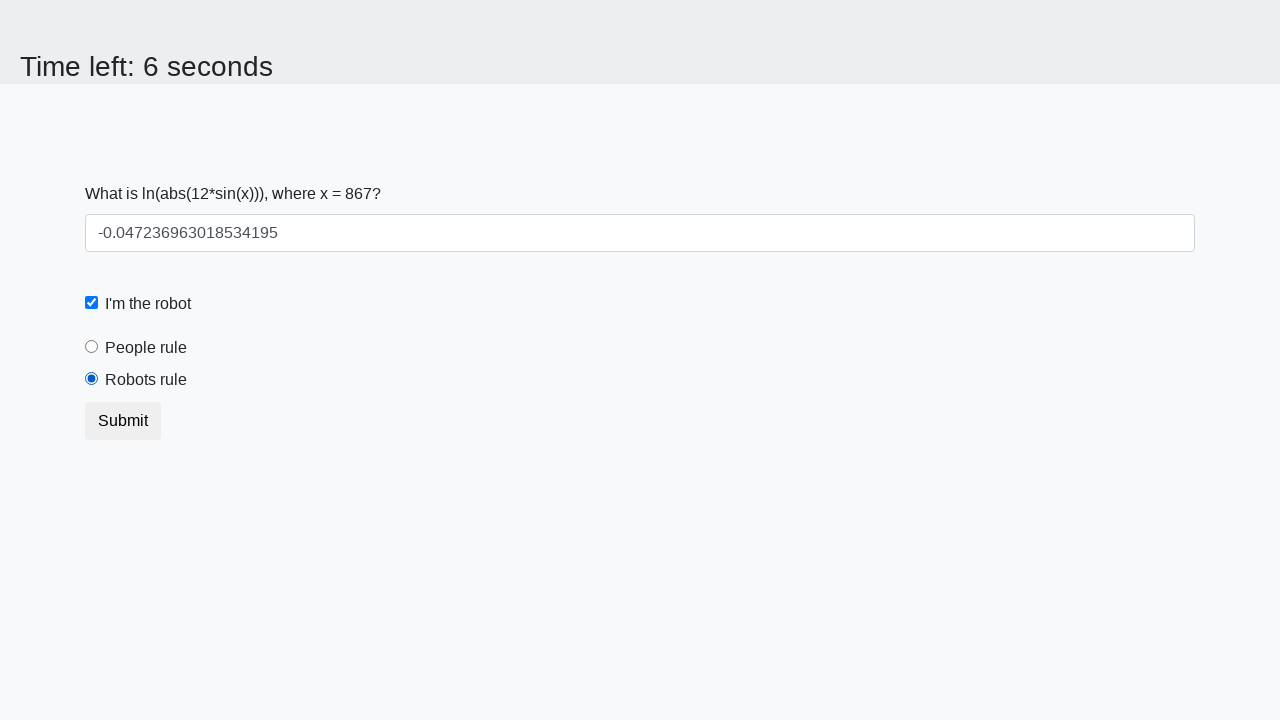

Clicked the submit button to submit the form at (123, 421) on button.btn
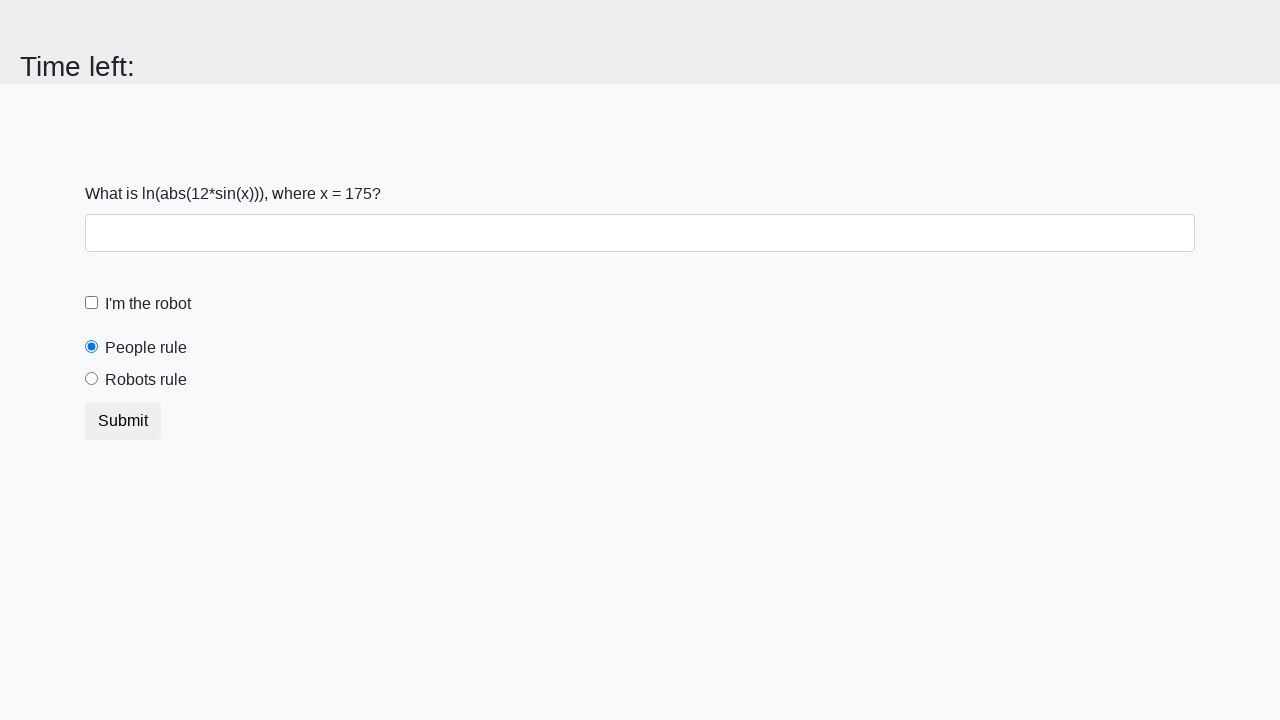

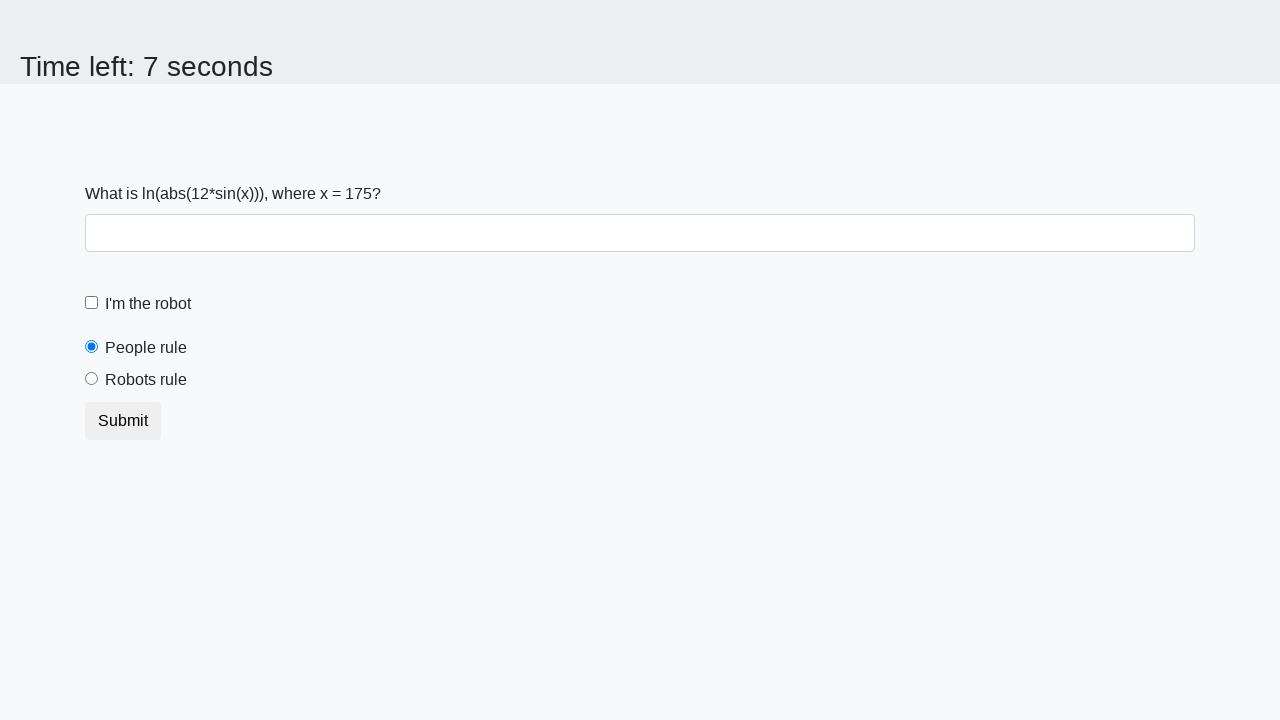